Tests clicking the certificates link and verifies navigation to certificates page

Starting URL: https://www.labirint.ru/

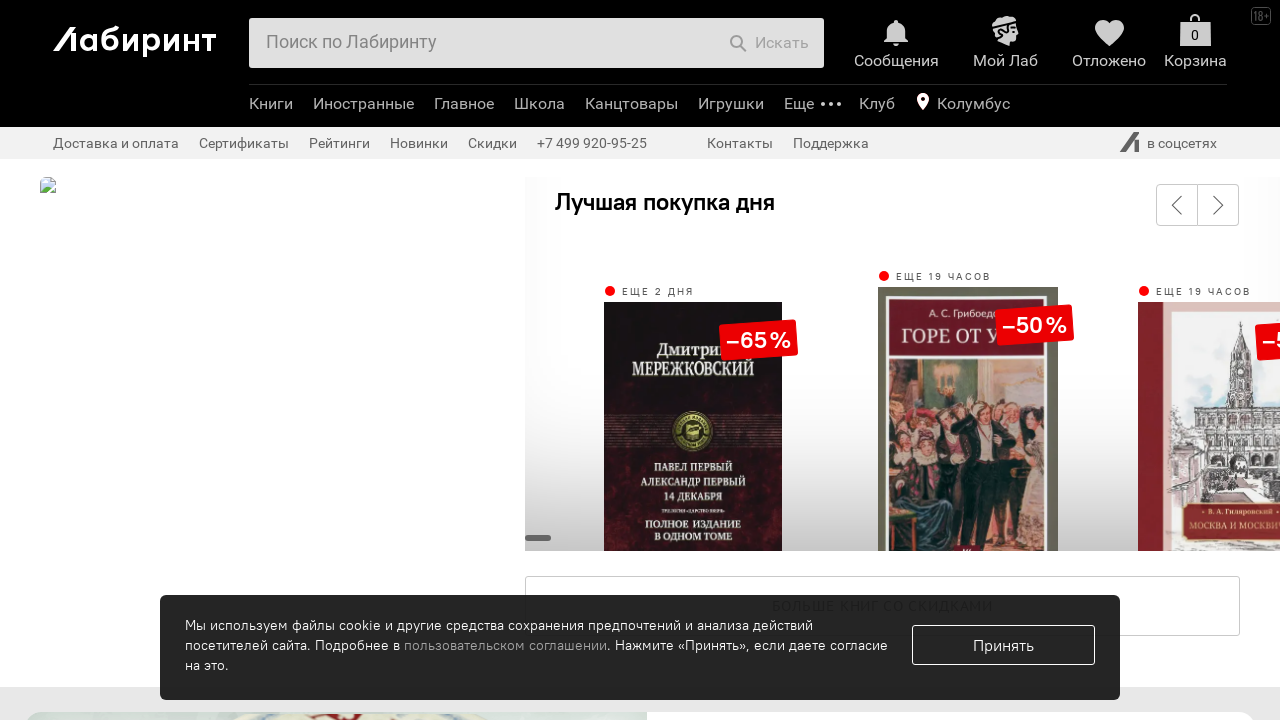

Clicked certificates link in header at (244, 143) on a[href='/top/certificates/']
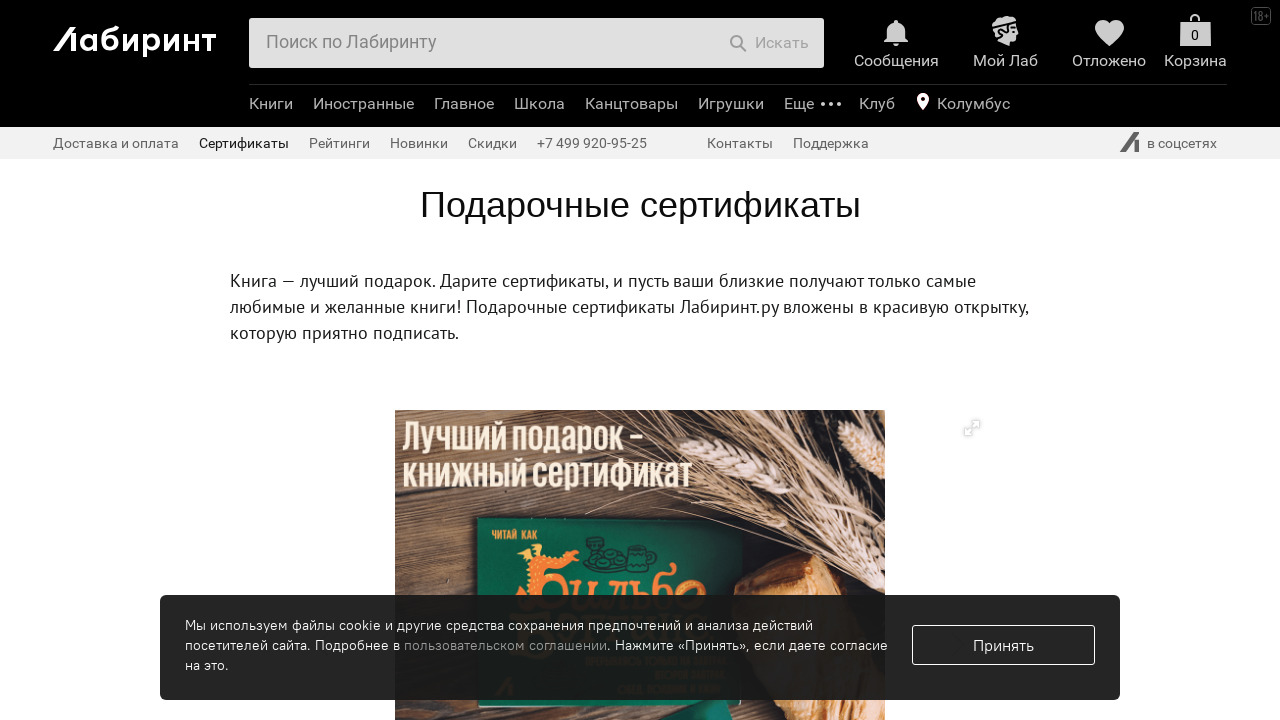

Navigated to certificates page
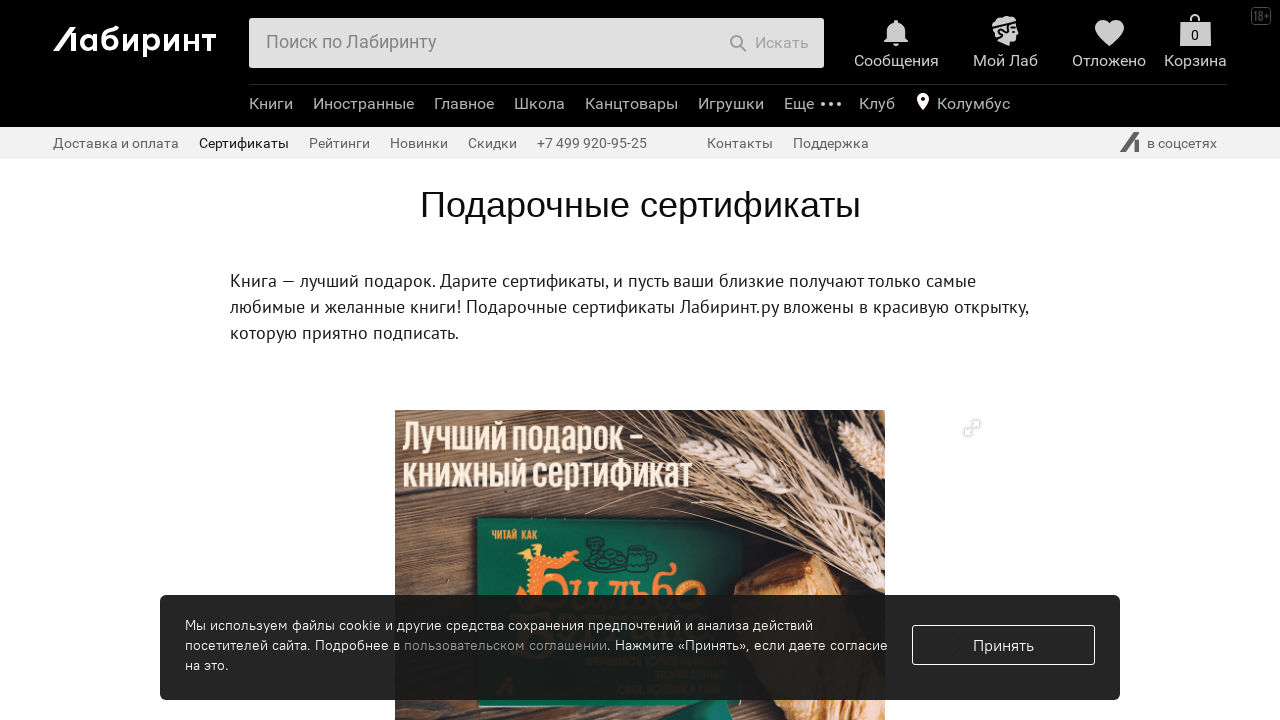

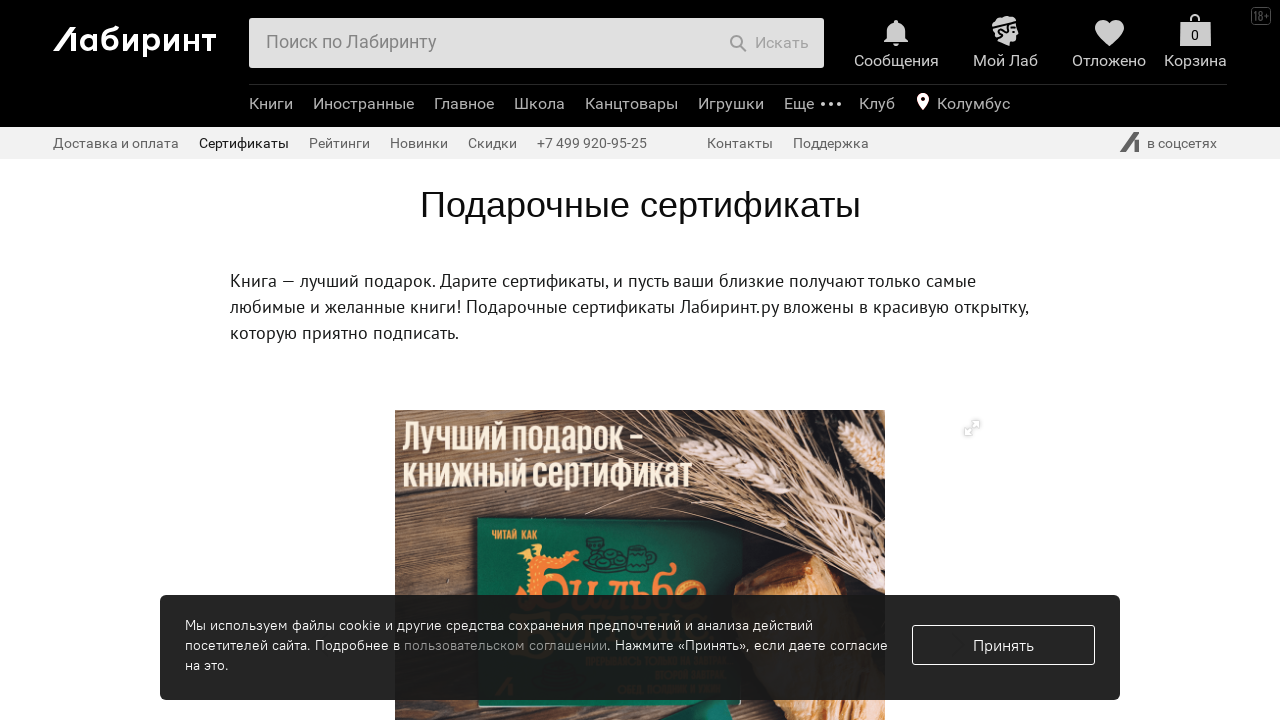